Tests dropdown select functionality by selecting options using different methods: by visible text, by value, and by index

Starting URL: https://rahulshettyacademy.com/AutomationPractice/

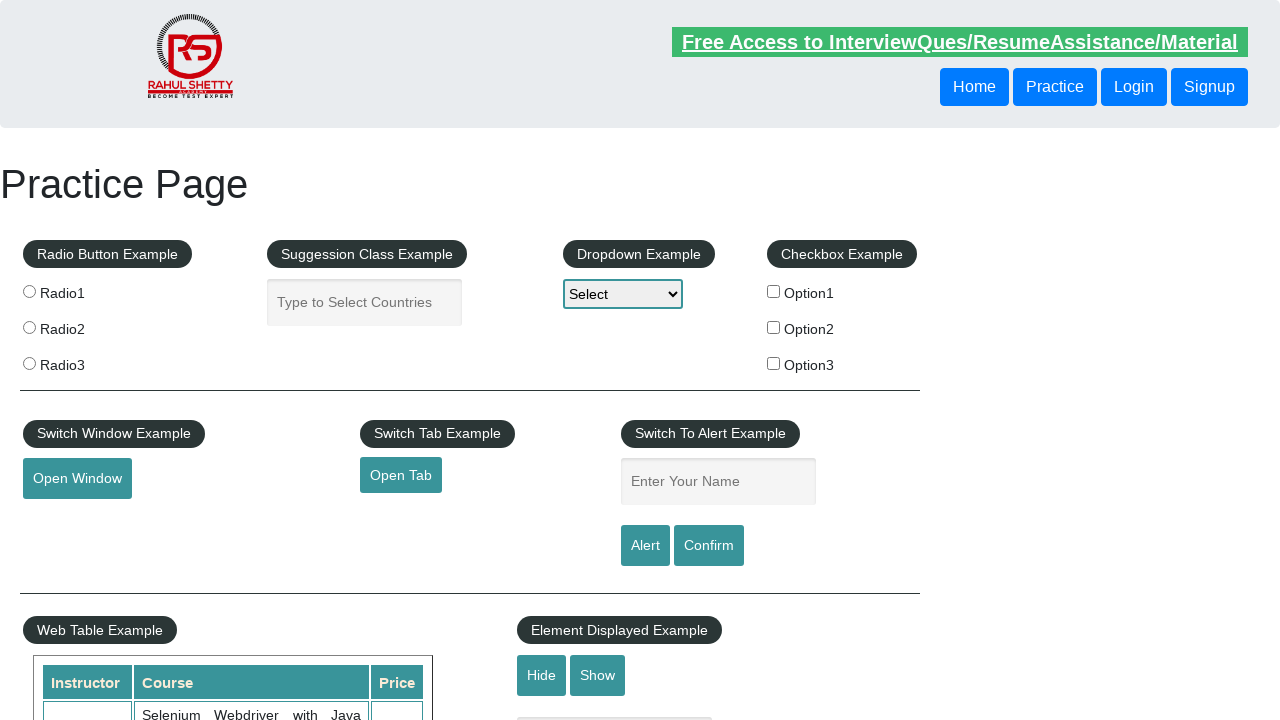

Selected 'Option1' from dropdown by visible text on #dropdown-class-example
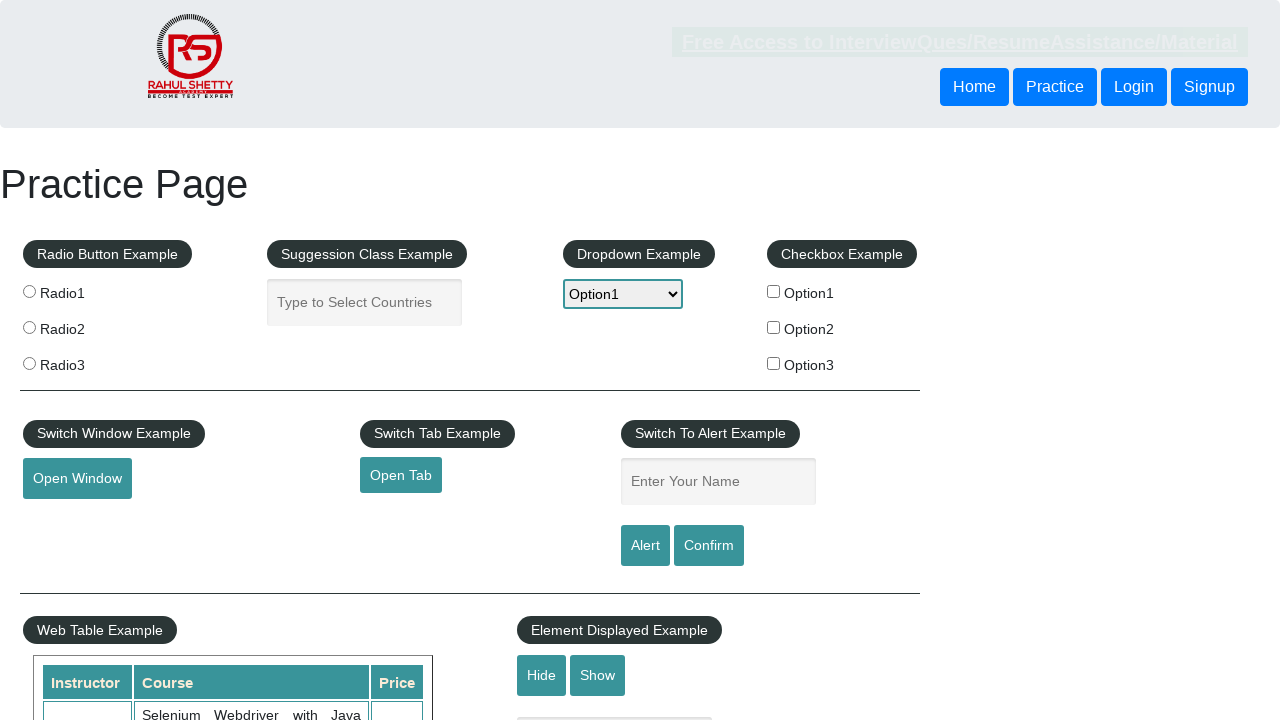

Selected 'option2' from dropdown by value on #dropdown-class-example
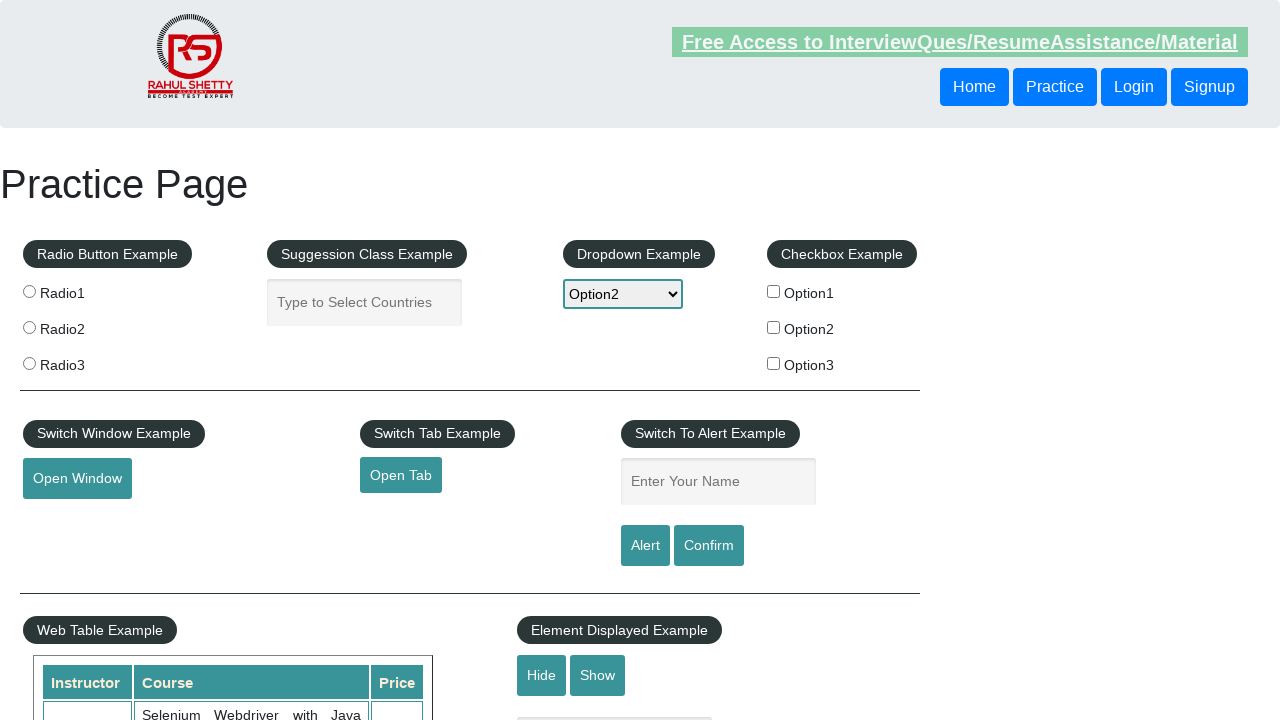

Selected dropdown option at index 3 on #dropdown-class-example
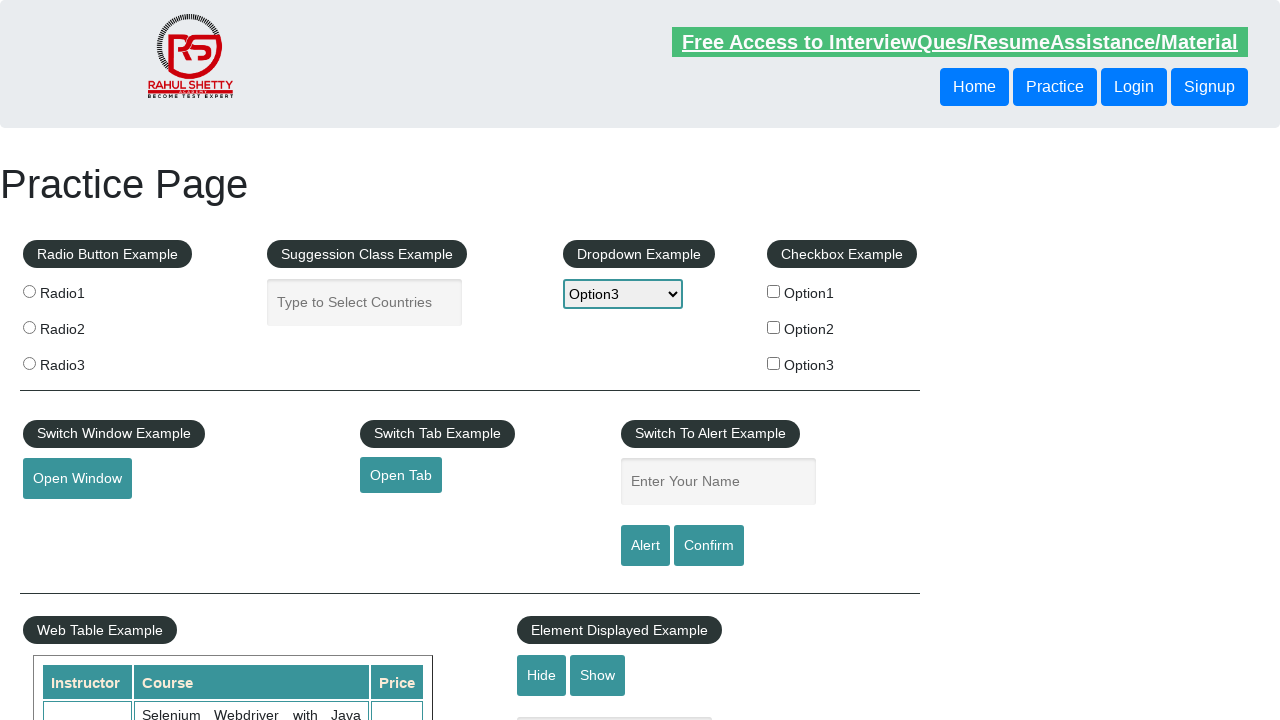

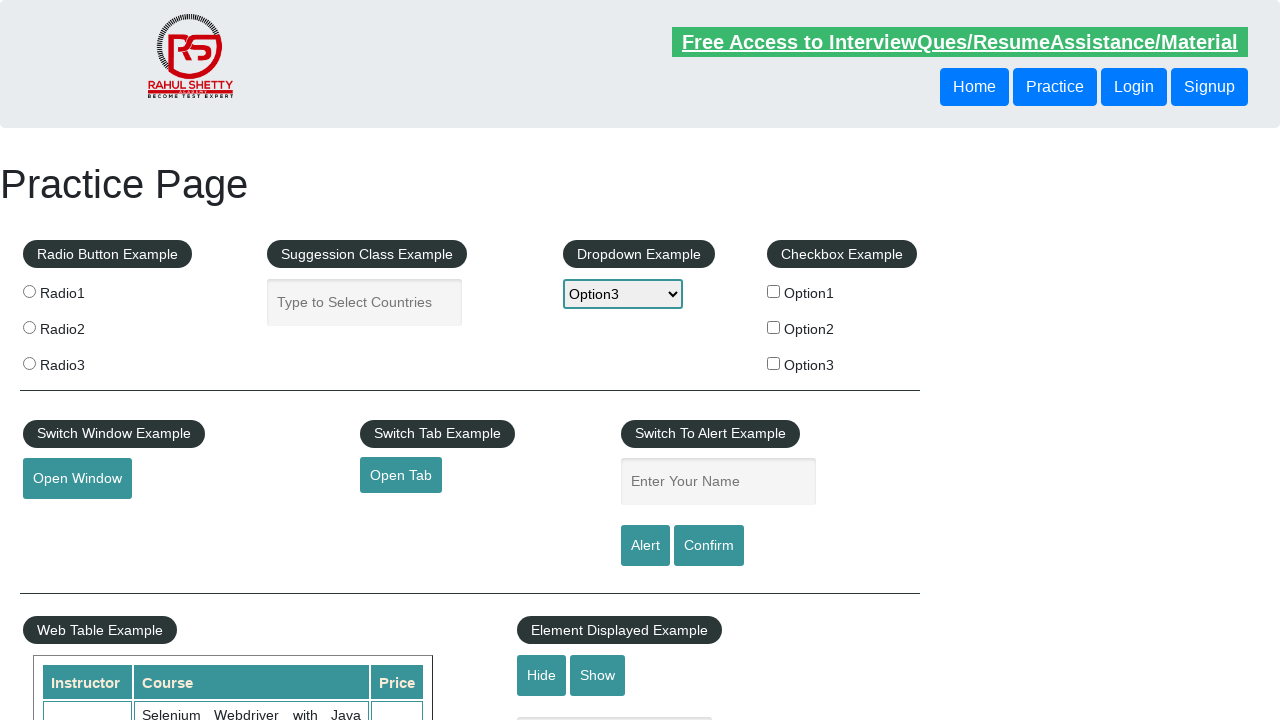